Tests that the browser back button works correctly with todo filter navigation

Starting URL: https://demo.playwright.dev/todomvc

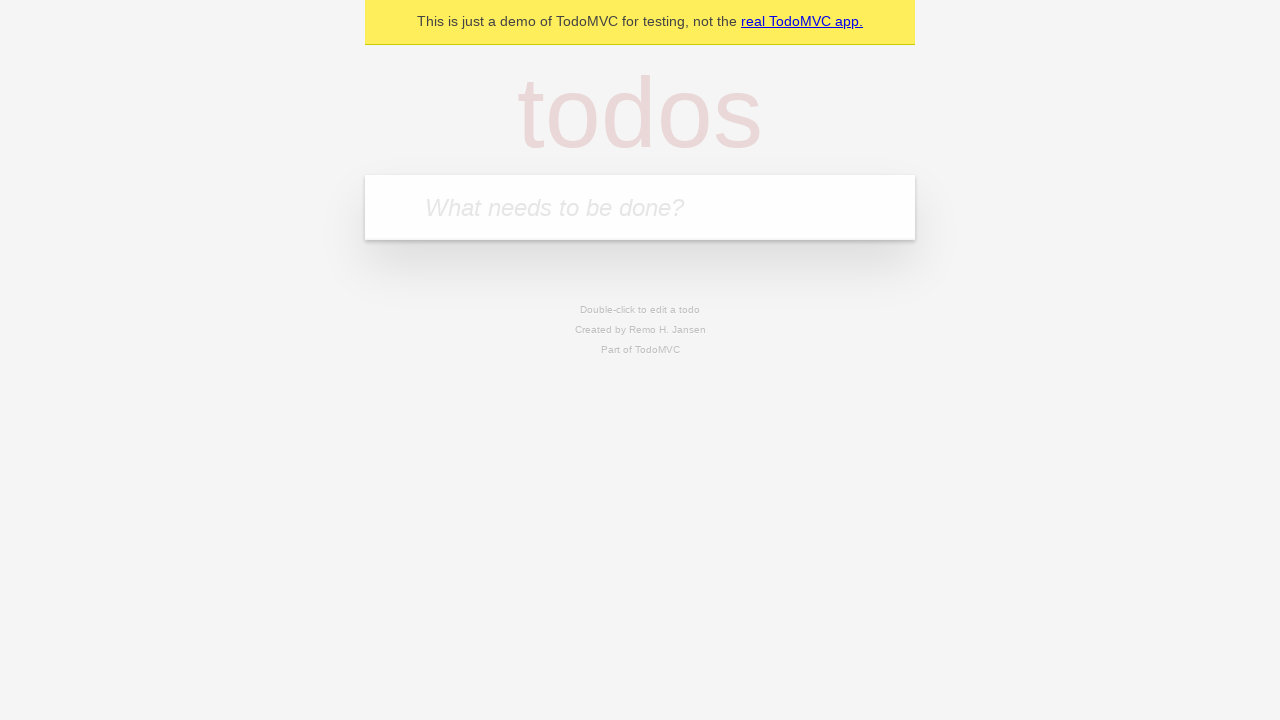

Filled todo input with 'buy some cheese' on internal:attr=[placeholder="What needs to be done?"i]
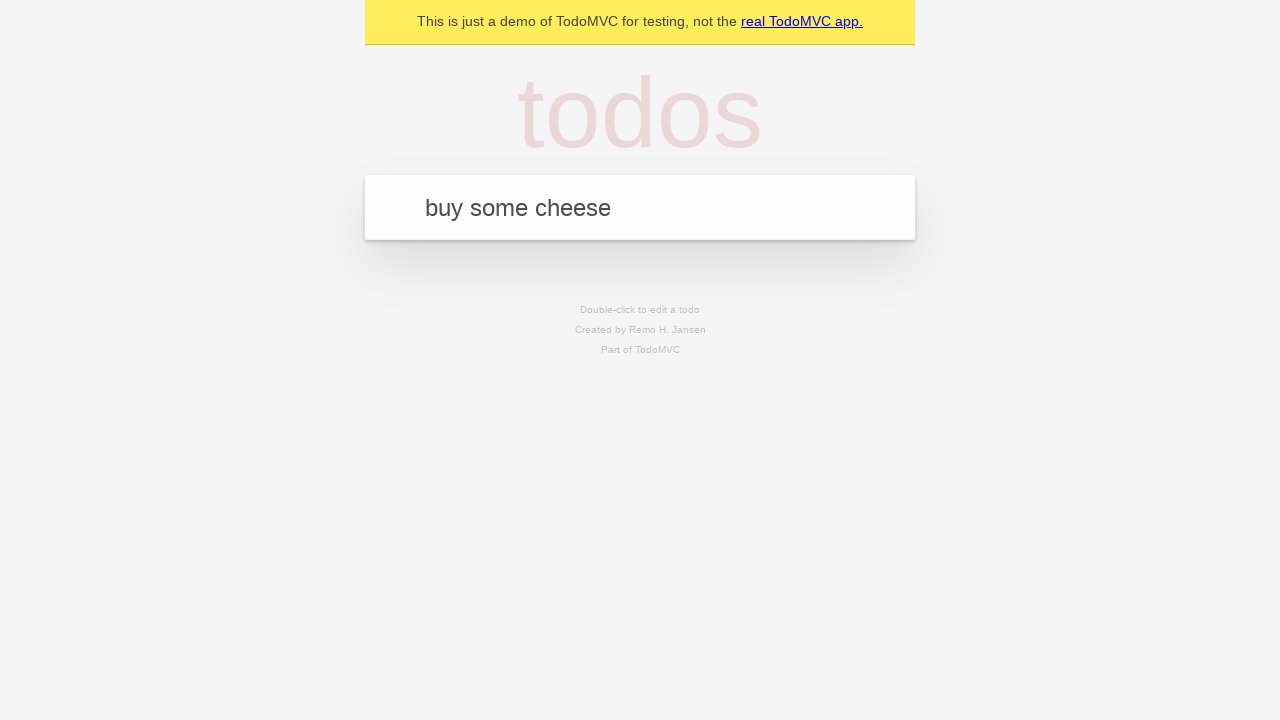

Pressed Enter to add first todo on internal:attr=[placeholder="What needs to be done?"i]
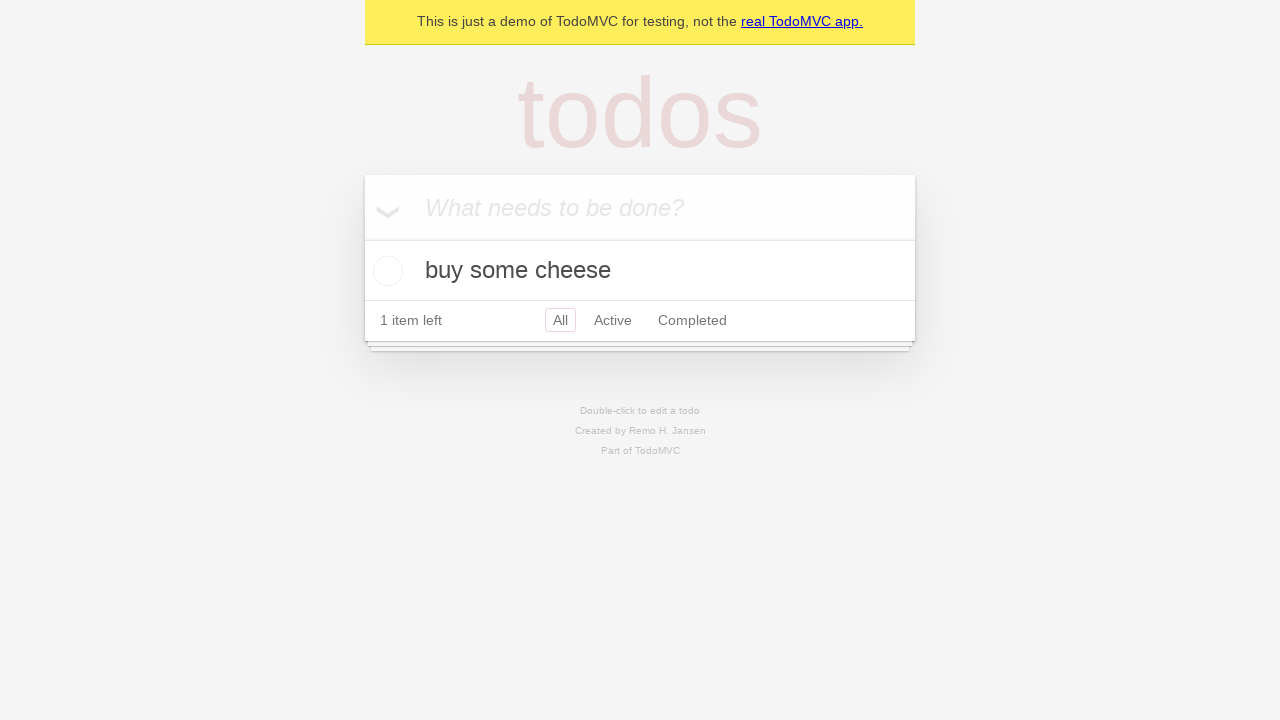

Filled todo input with 'feed the cat' on internal:attr=[placeholder="What needs to be done?"i]
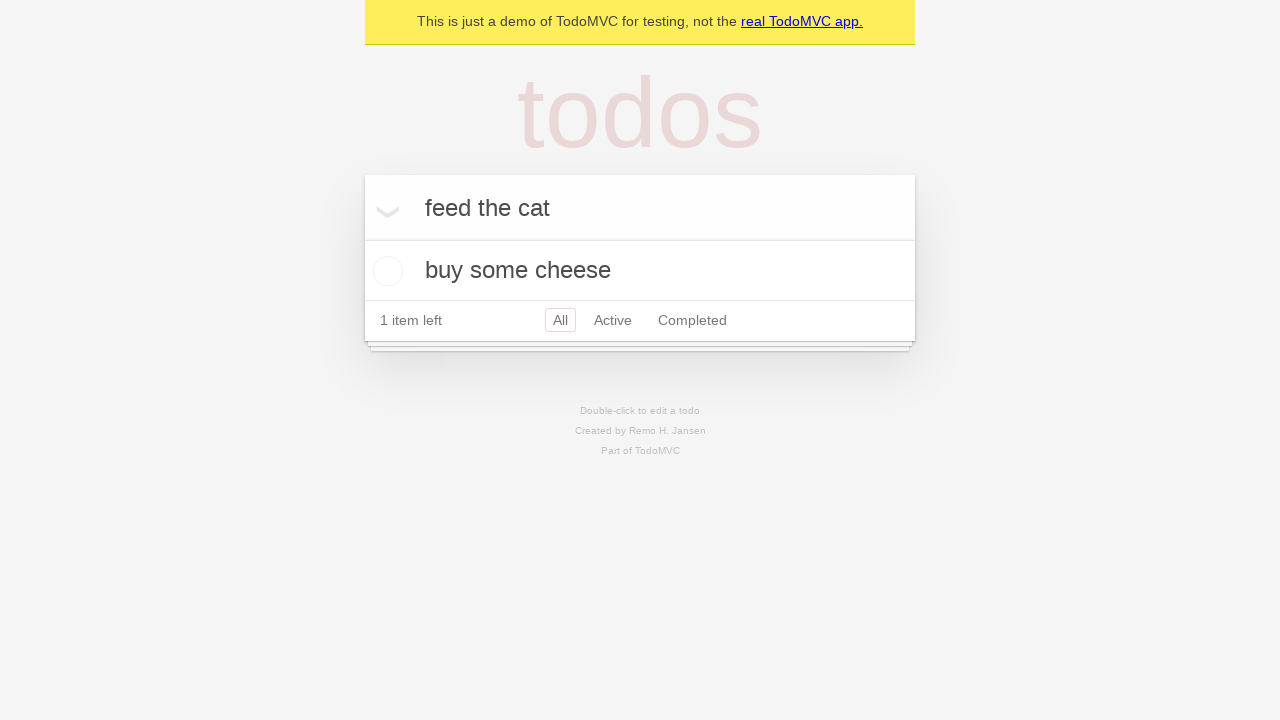

Pressed Enter to add second todo on internal:attr=[placeholder="What needs to be done?"i]
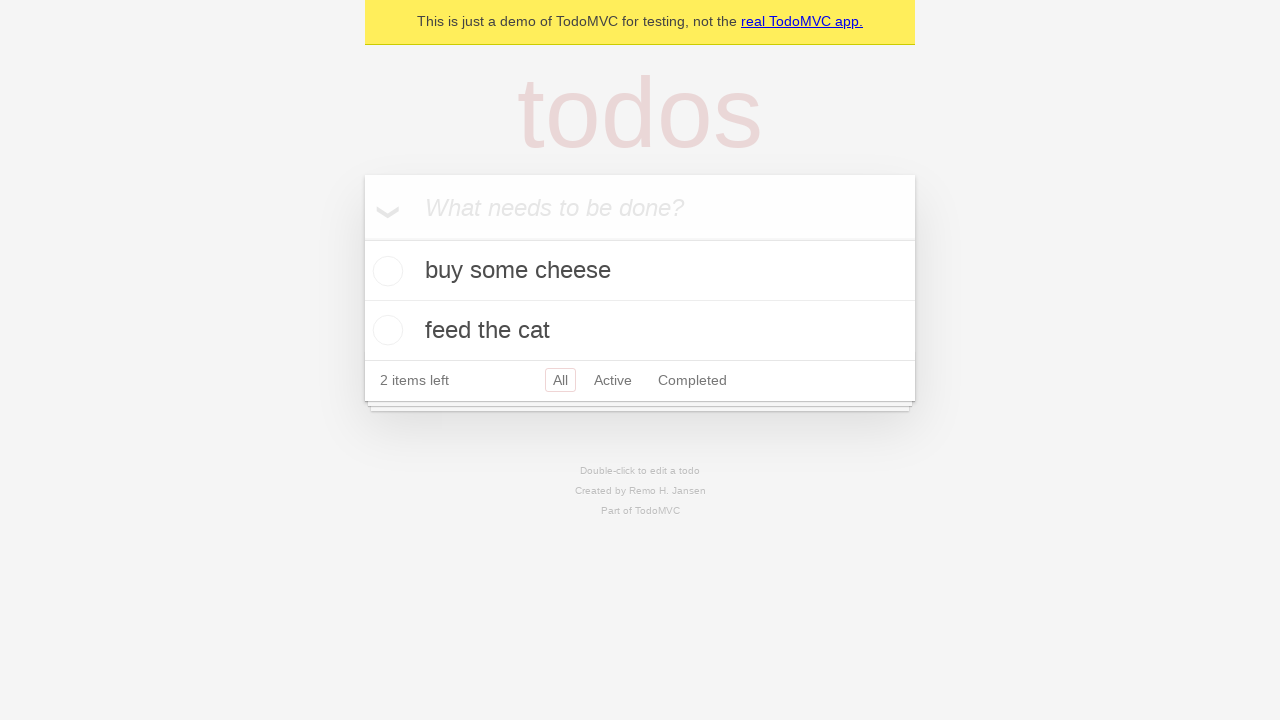

Filled todo input with 'book a doctors appointment' on internal:attr=[placeholder="What needs to be done?"i]
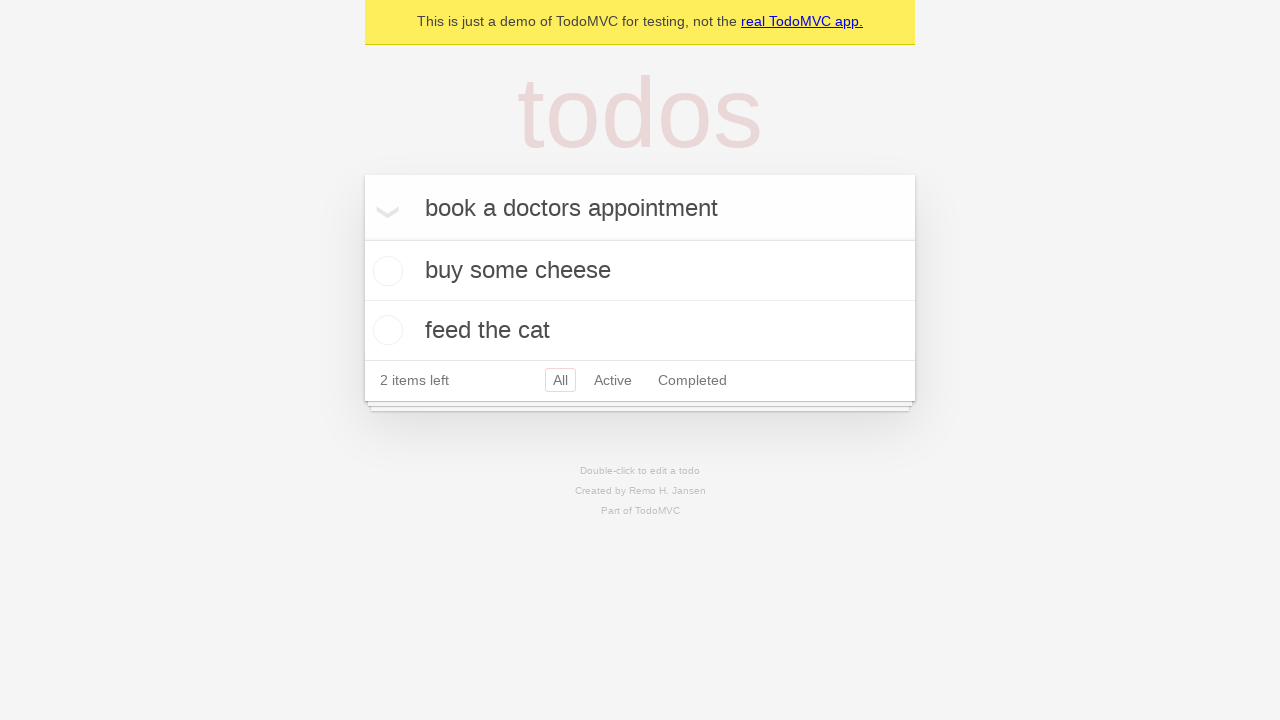

Pressed Enter to add third todo on internal:attr=[placeholder="What needs to be done?"i]
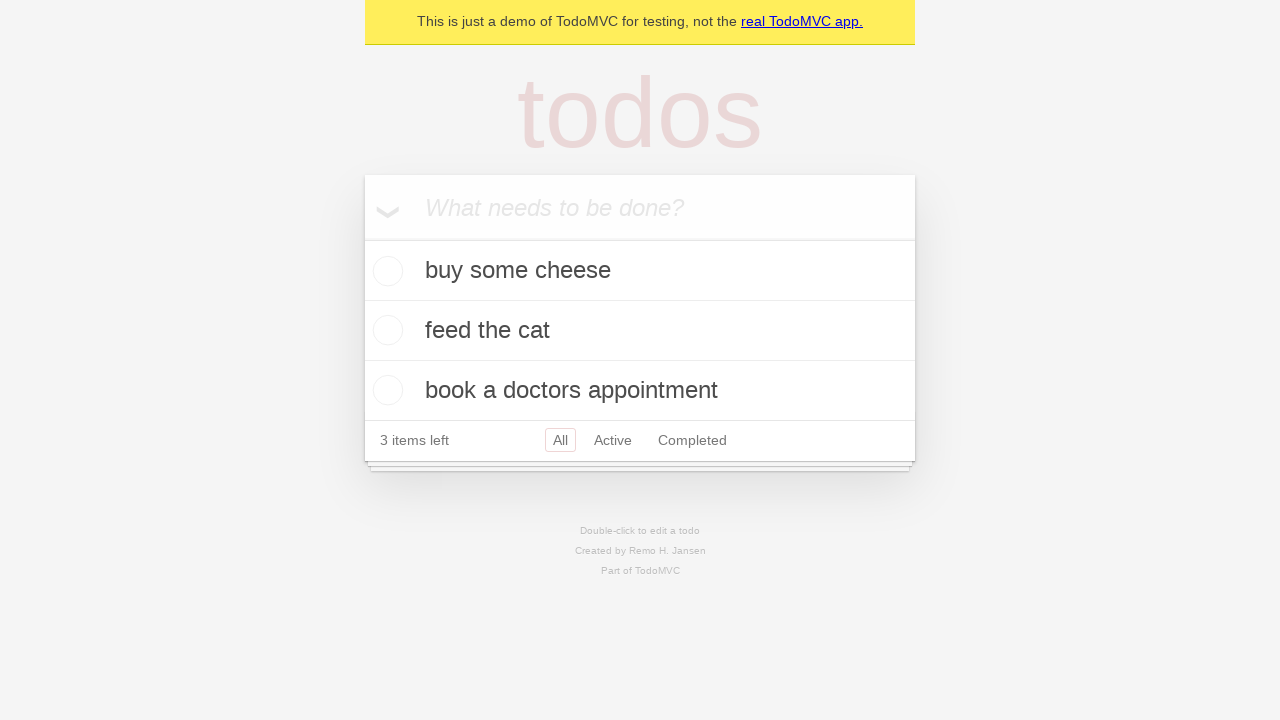

All 3 todos loaded and visible
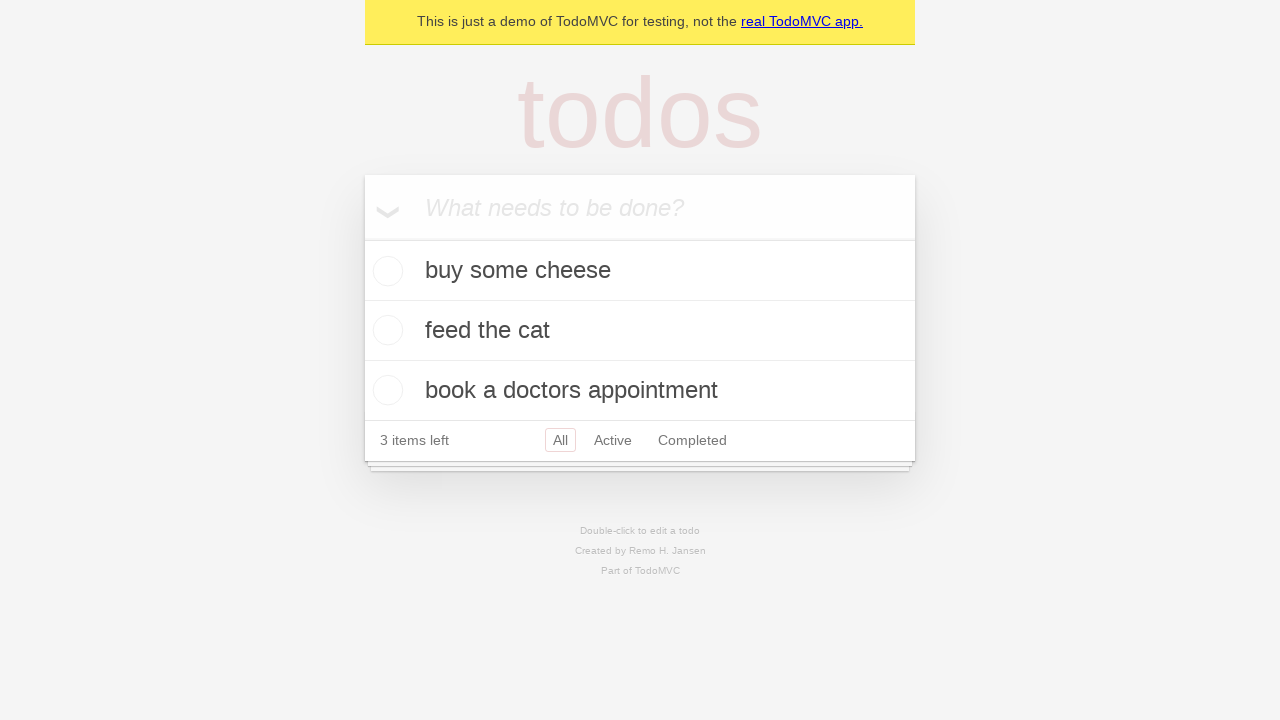

Checked the second todo item 'feed the cat' at (385, 330) on internal:testid=[data-testid="todo-item"s] >> nth=1 >> internal:role=checkbox
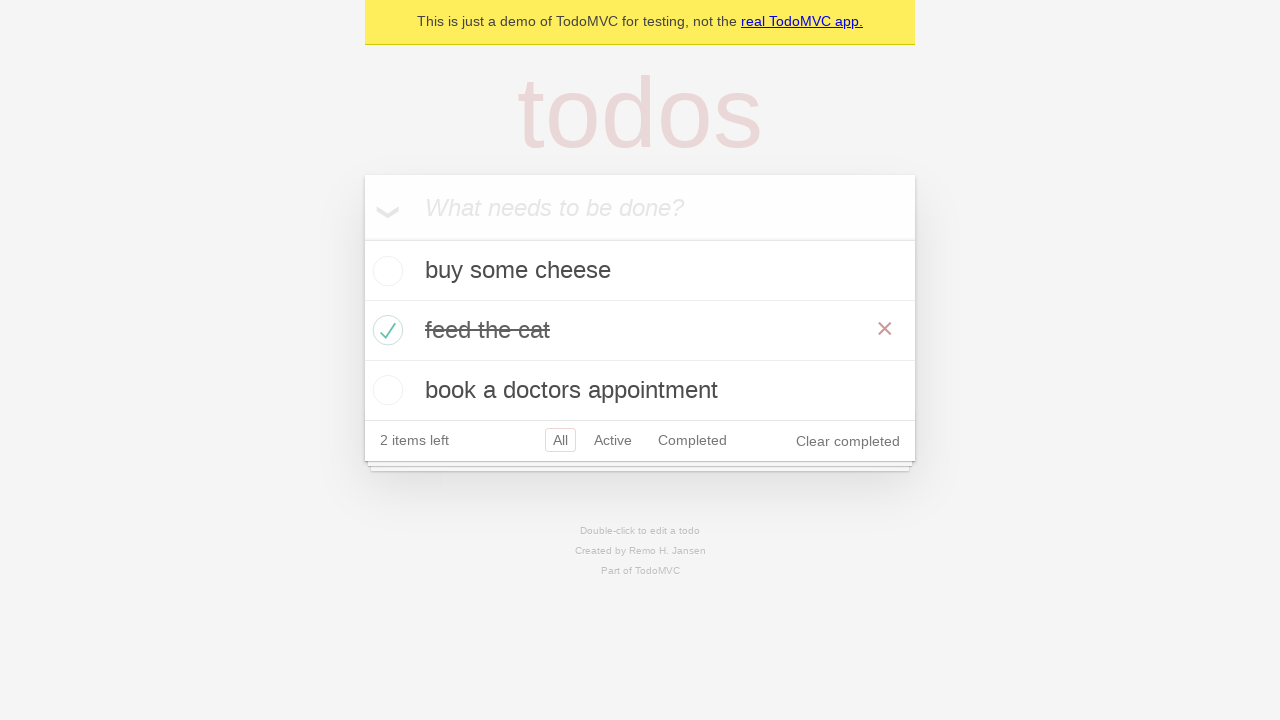

Clicked 'All' filter link at (560, 440) on internal:role=link[name="All"i]
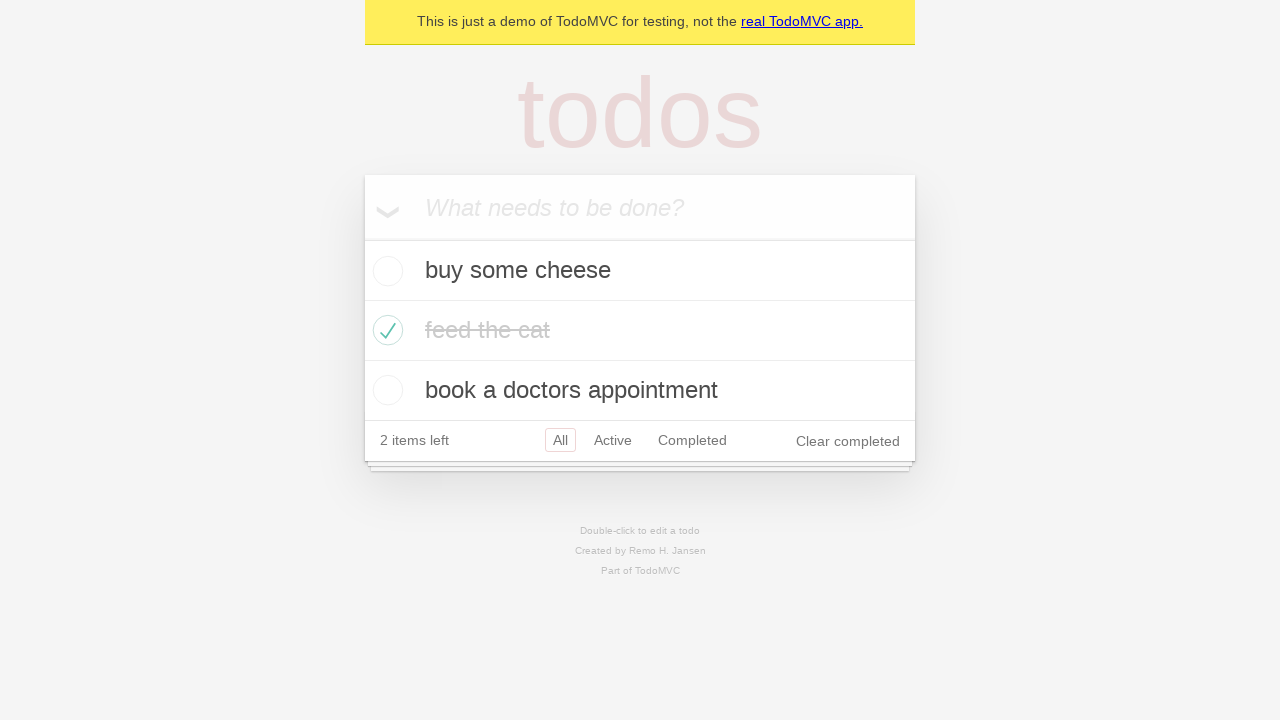

Clicked 'Active' filter link at (613, 440) on internal:role=link[name="Active"i]
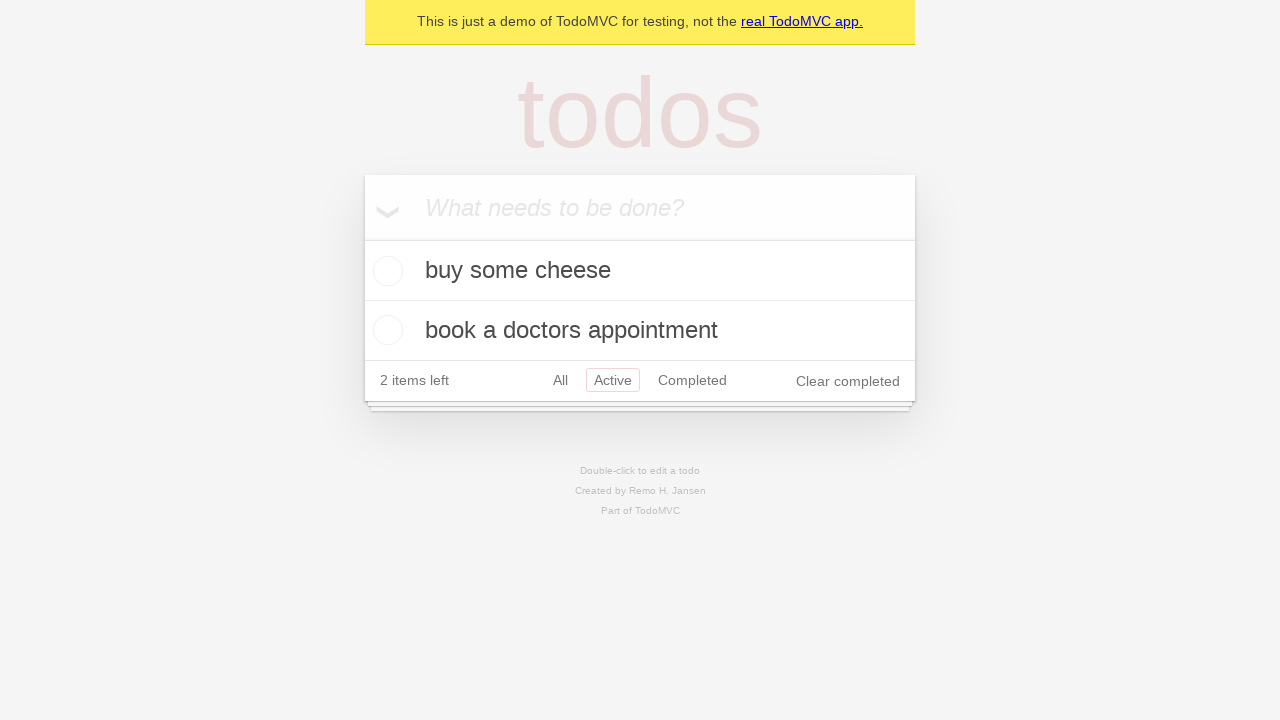

Clicked 'Completed' filter link at (692, 380) on internal:role=link[name="Completed"i]
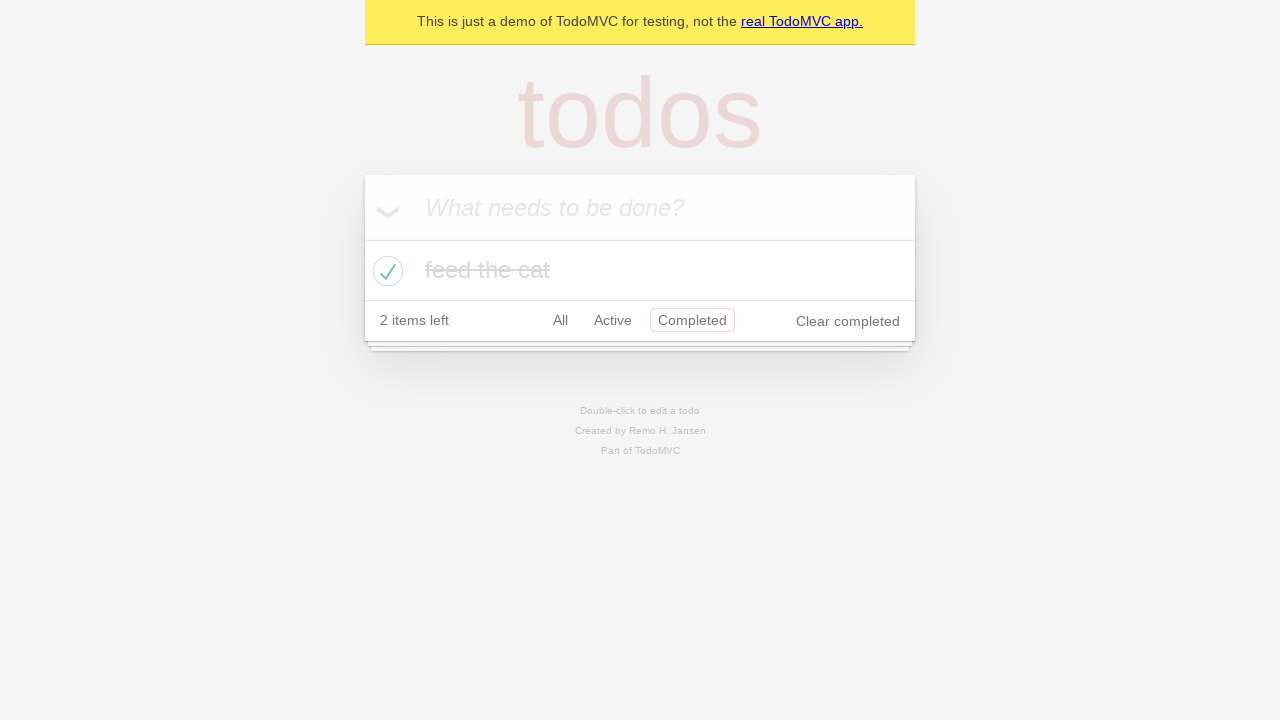

Navigated back from Completed filter to Active filter
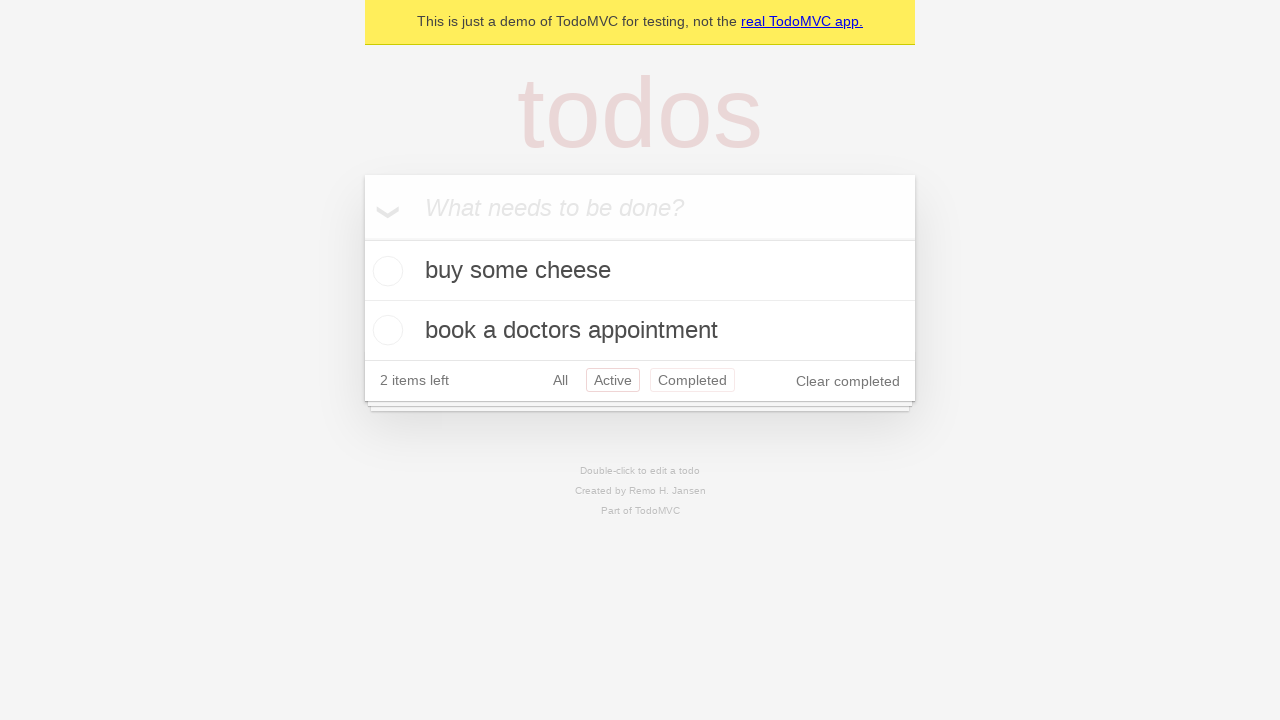

Navigated back from Active filter to All filter
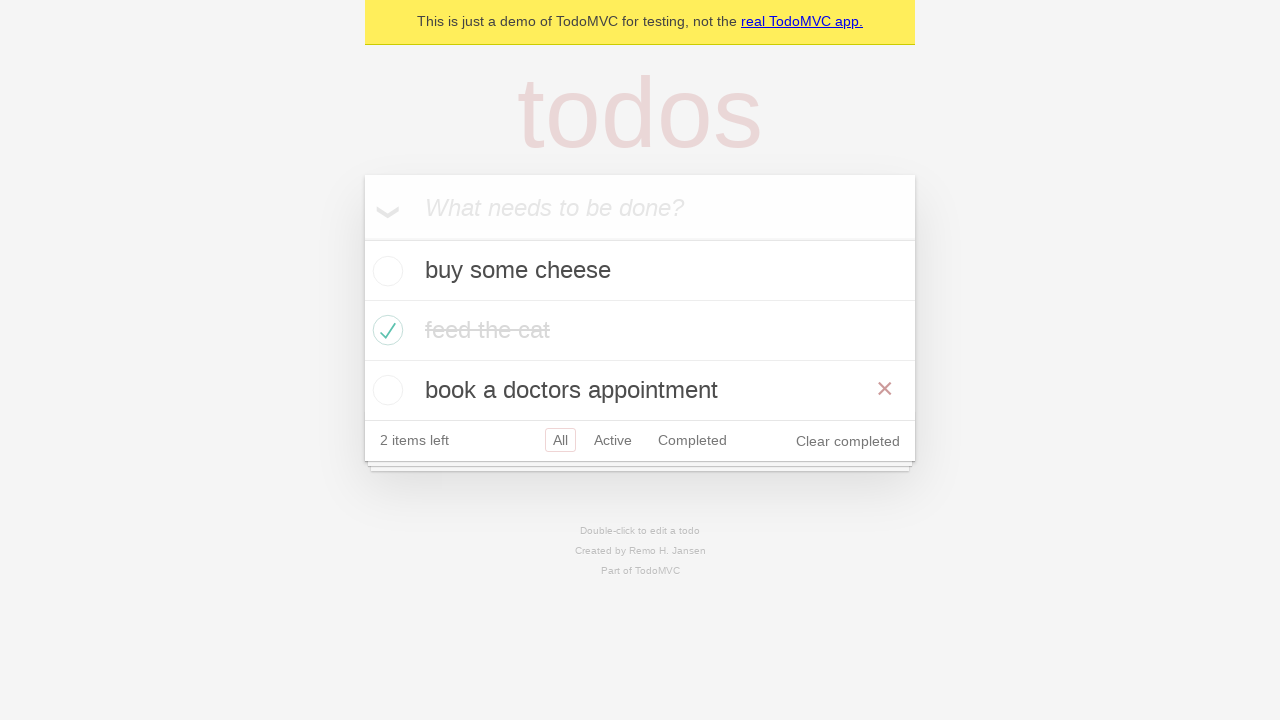

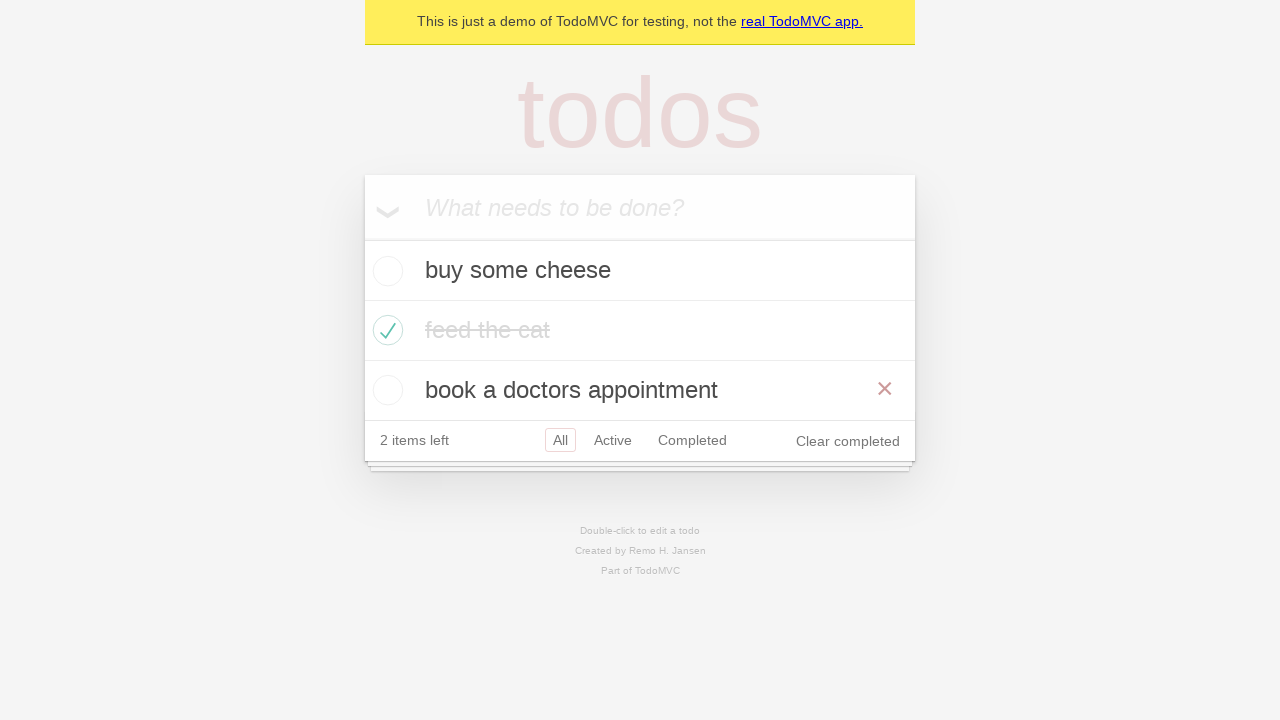